Tests select dropdown functionality by selecting options and verifying the selected values on a Knockout.js demo page

Starting URL: http://knockoutjs.com/examples/controlTypes.html

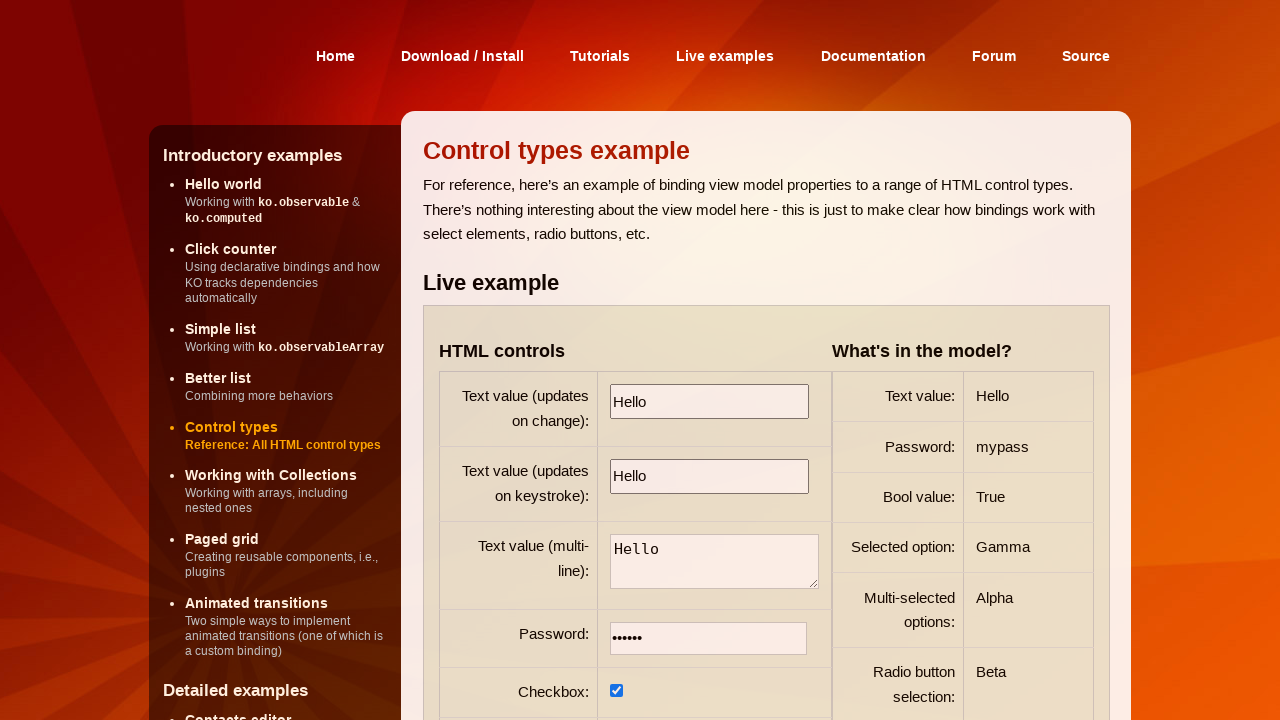

Selected 'Beta' option from first select dropdown on select >> nth=0
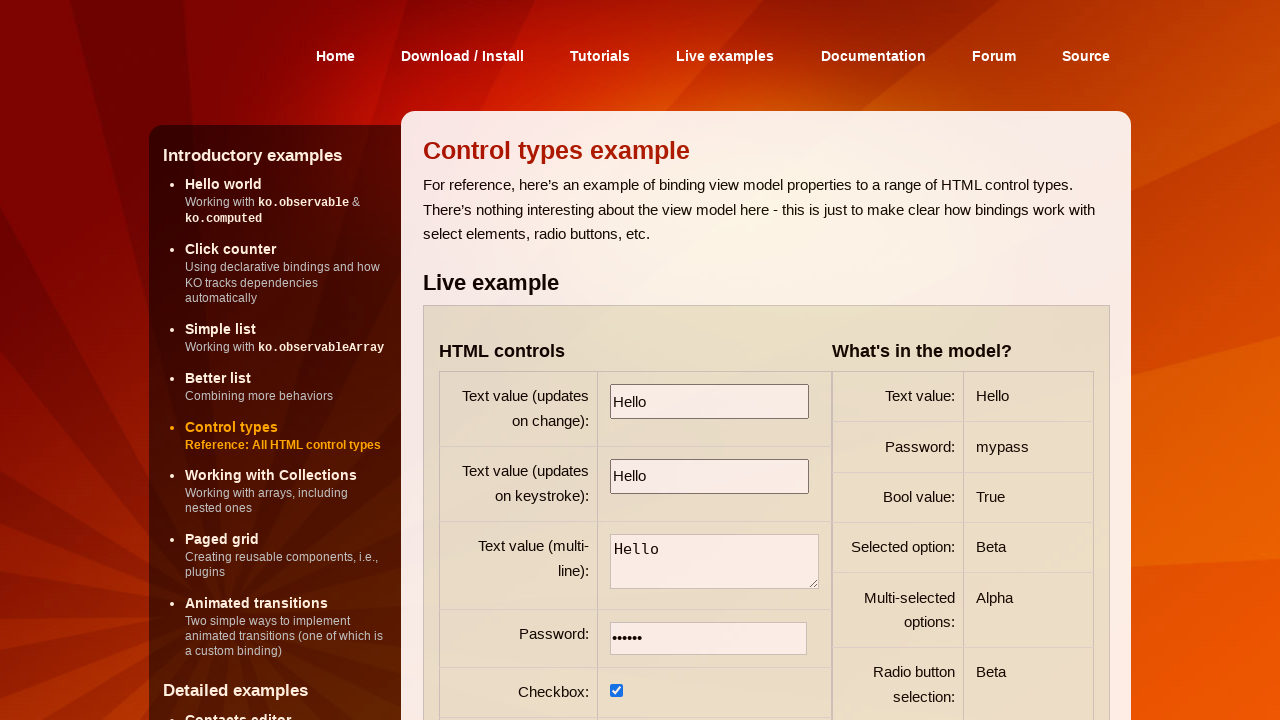

Verified first select dropdown is present
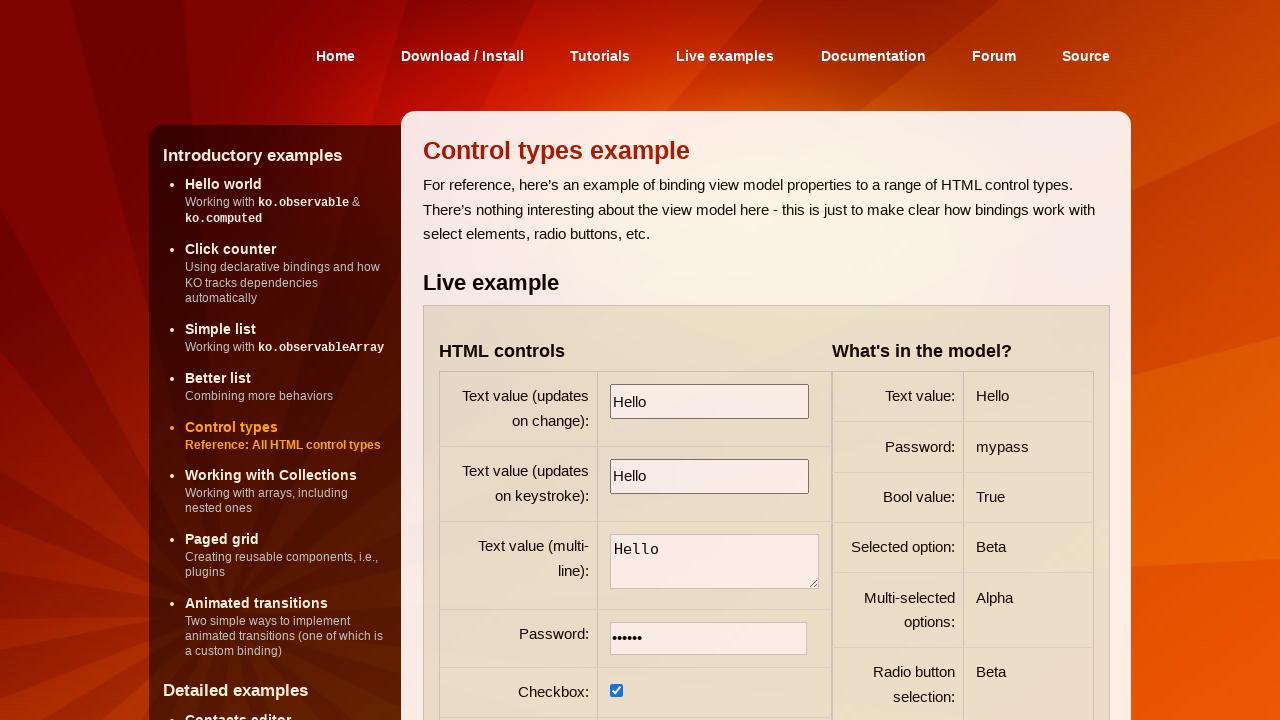

Selected 'Alpha' and 'Gamma' options from second select dropdown on select >> nth=1
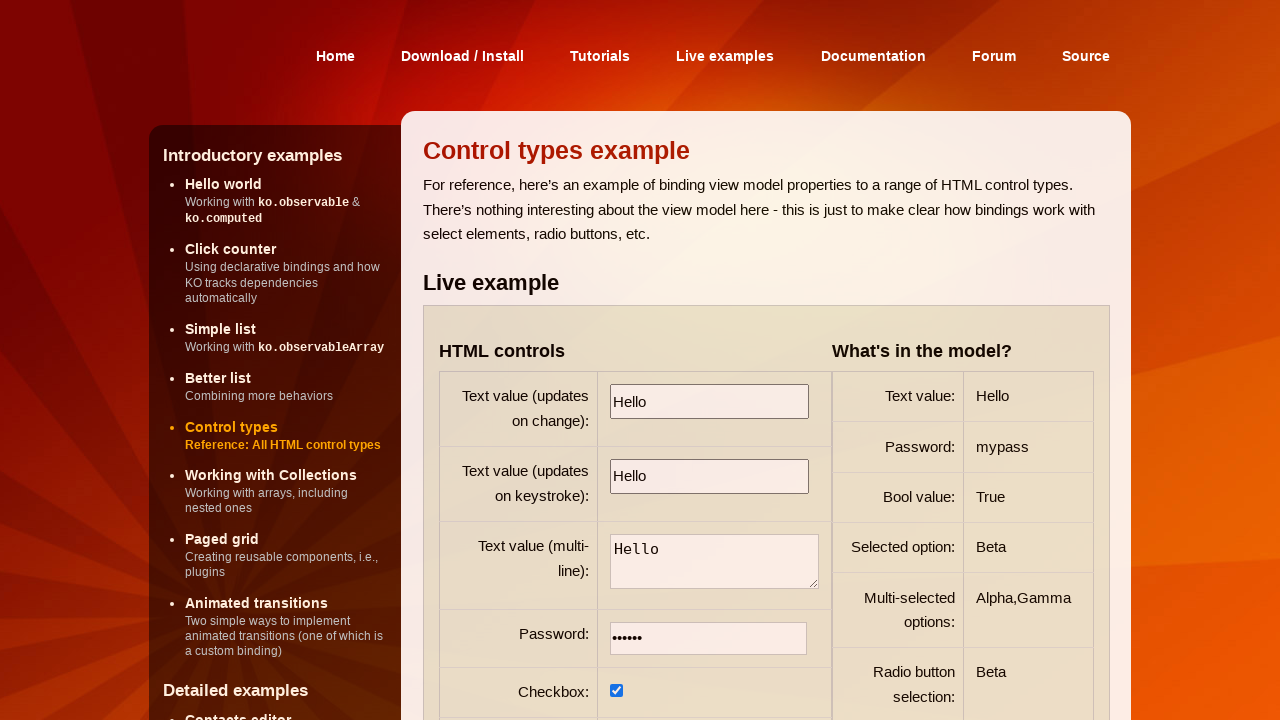

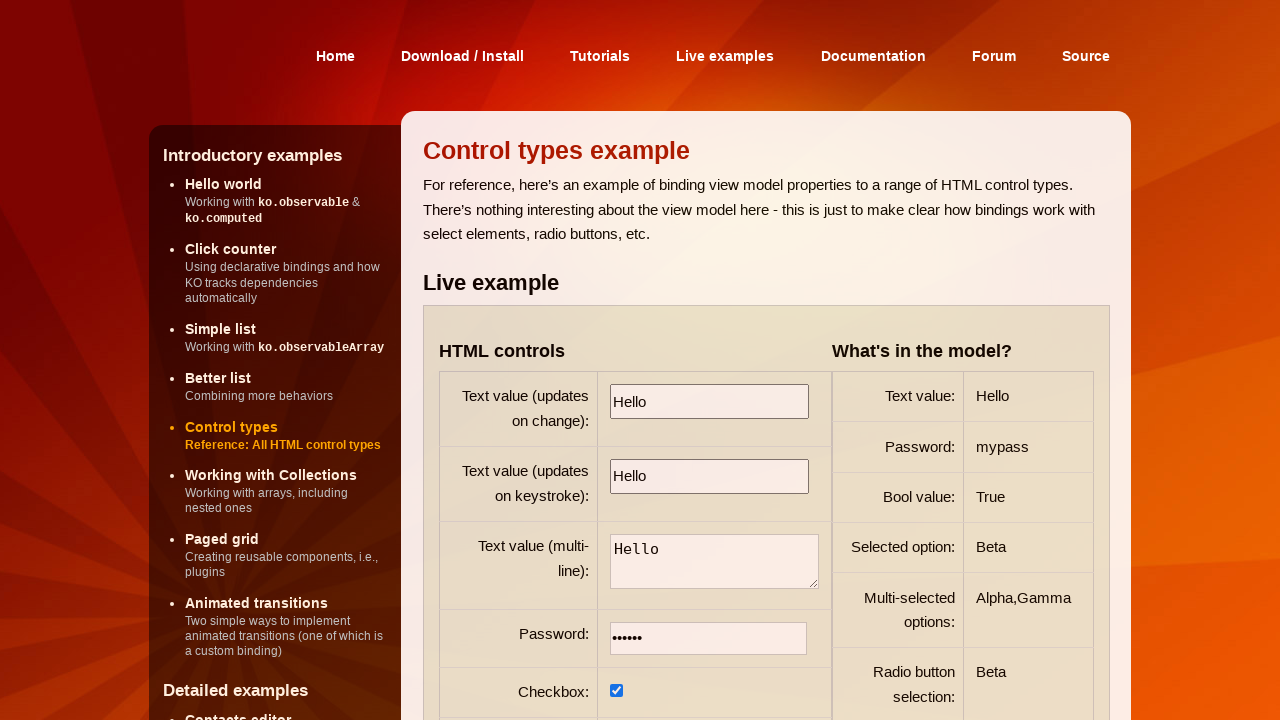